Tests the e-commerce flow by logging in with demo credentials, adding a product to cart, and verifying the product appears in the shopping cart

Starting URL: https://www.saucedemo.com/

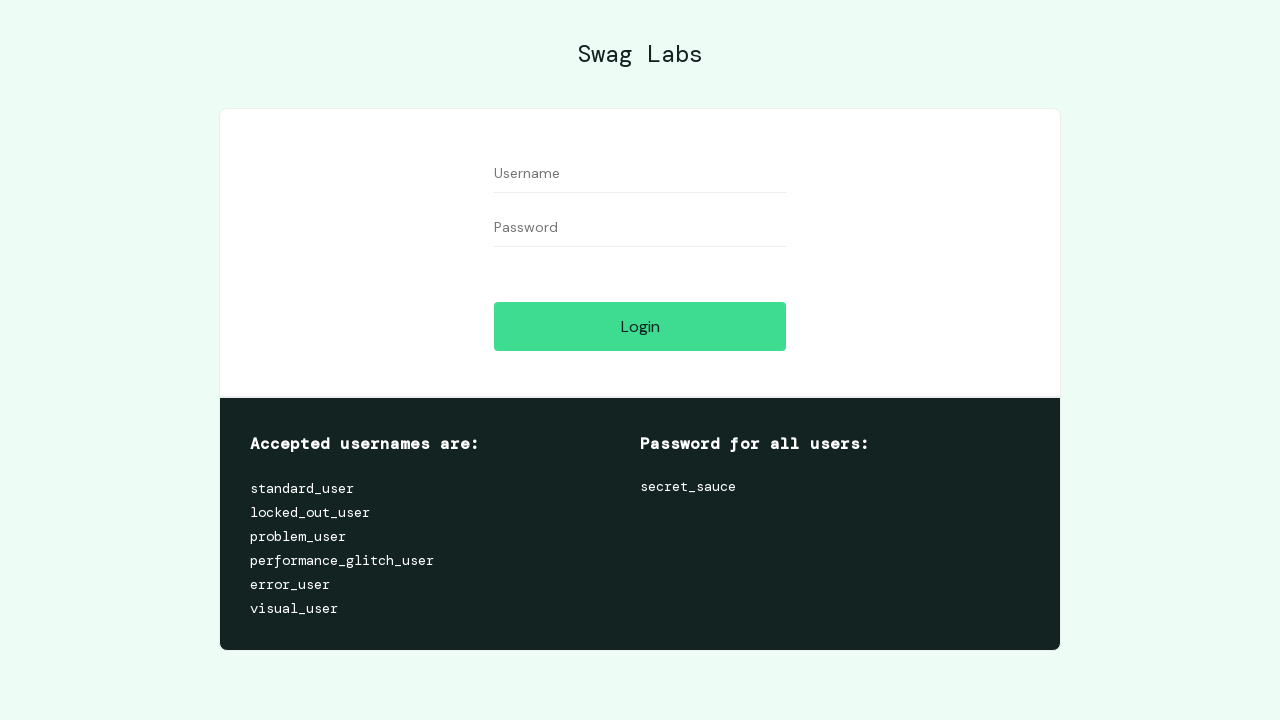

Filled username field with 'standard_user' on #user-name
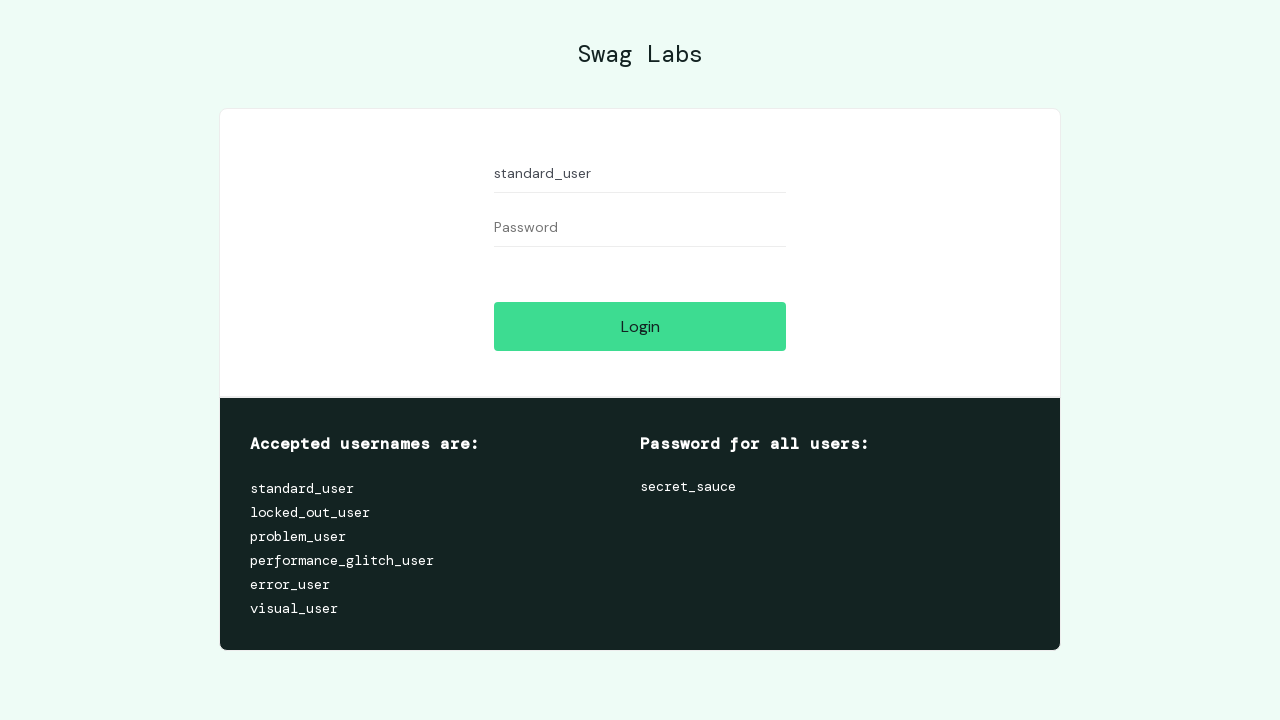

Filled password field with 'secret_sauce' on #password
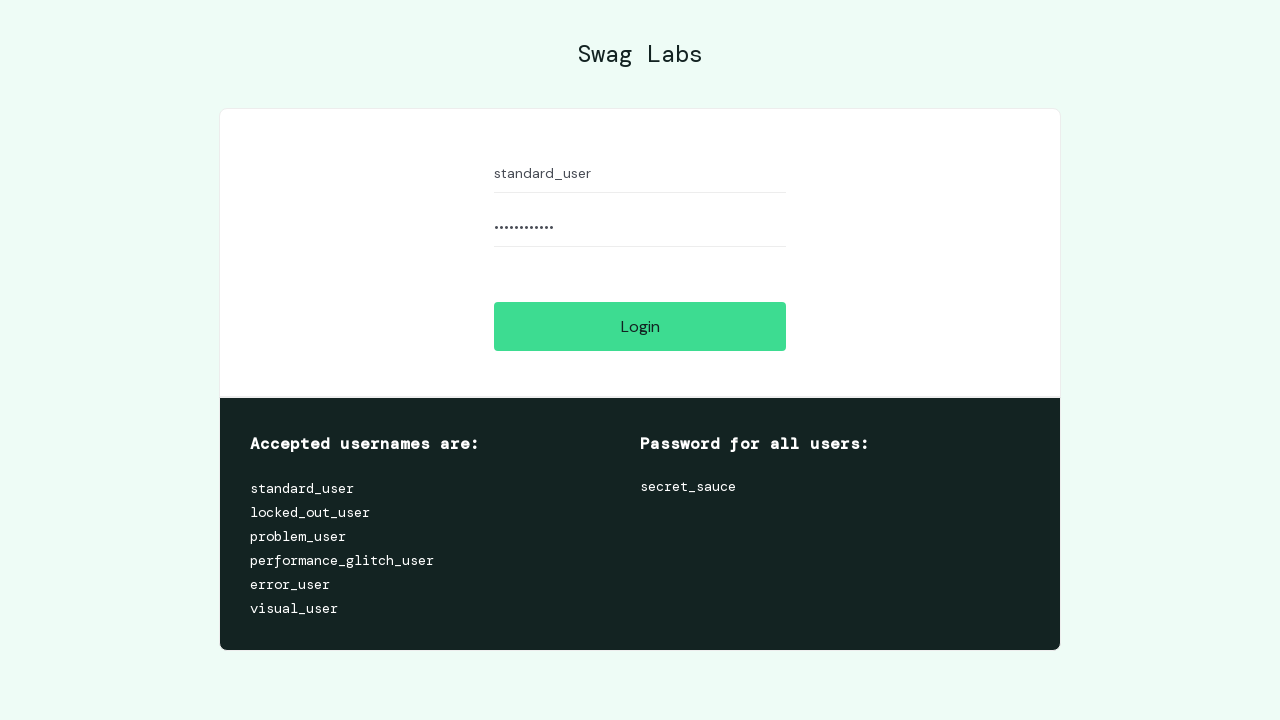

Clicked login button at (640, 326) on #login-button
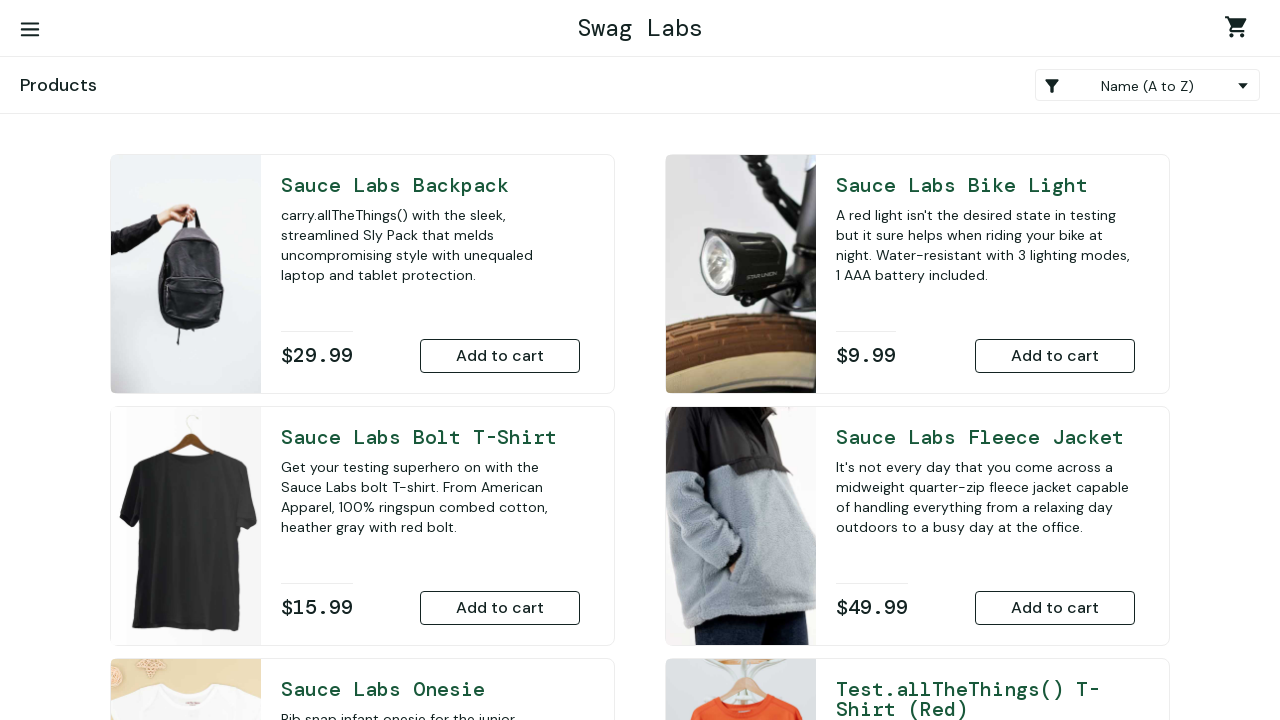

Clicked 'Add to cart' button for Sauce Labs Bike Light at (1055, 356) on #add-to-cart-sauce-labs-bike-light
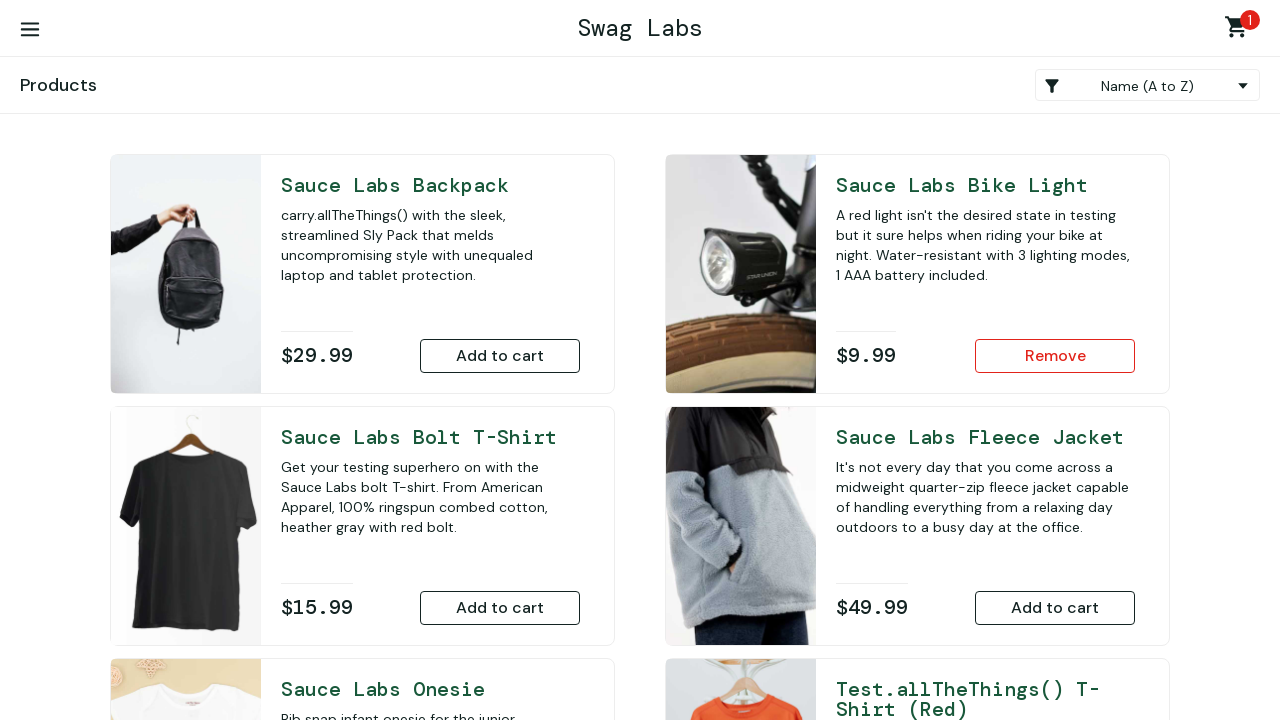

Clicked shopping cart icon to navigate to cart at (1240, 30) on xpath=//*[@id='shopping_cart_container']/a
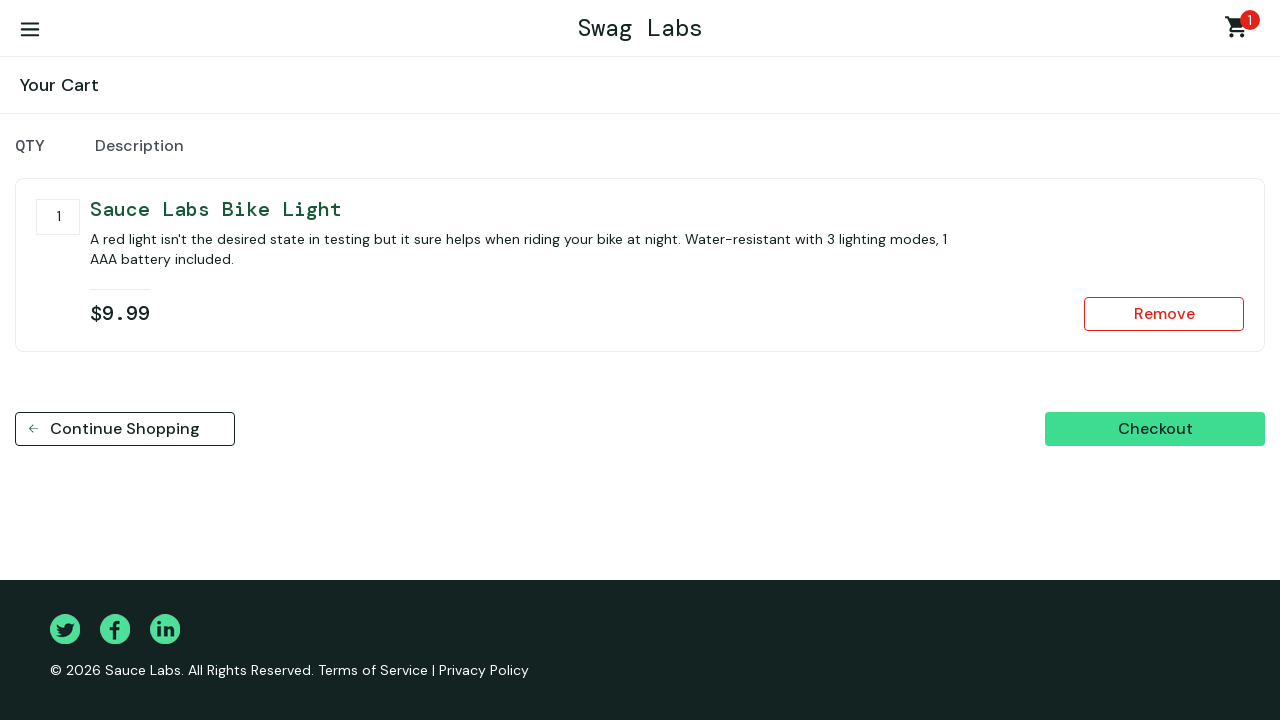

Shopping cart page loaded with product visible
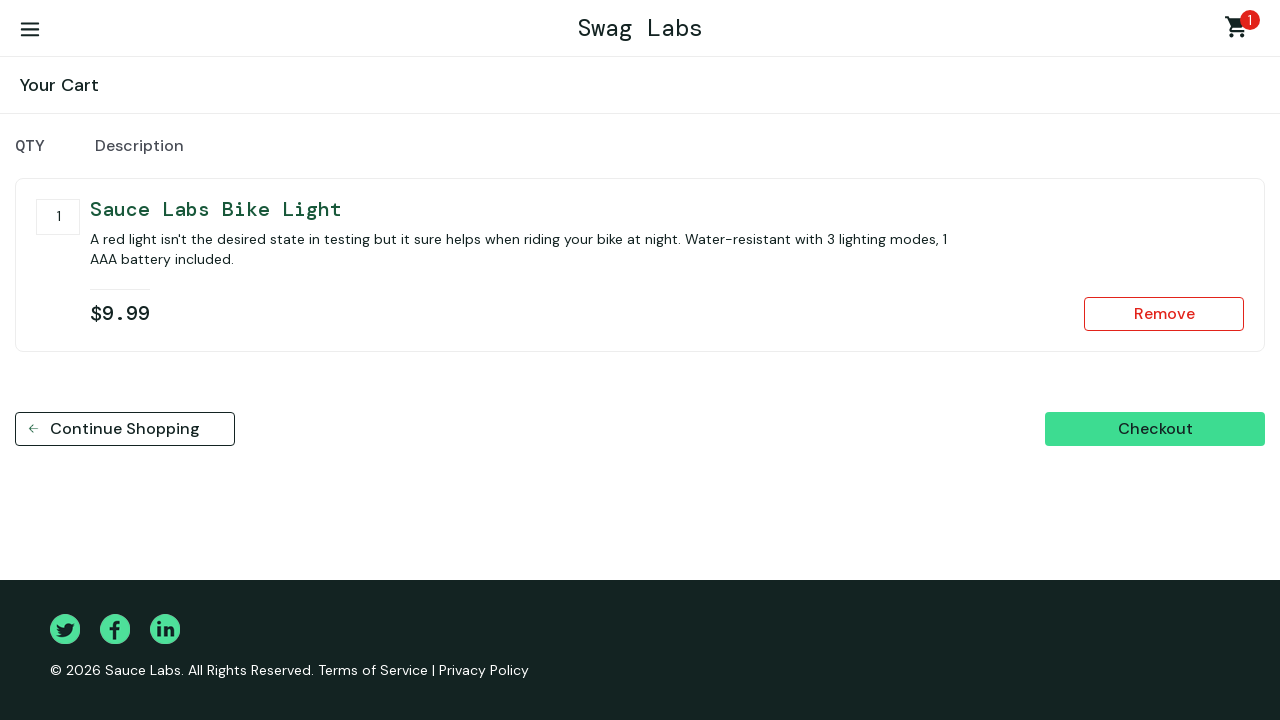

Retrieved product name from cart: 'Sauce Labs Bike Light'
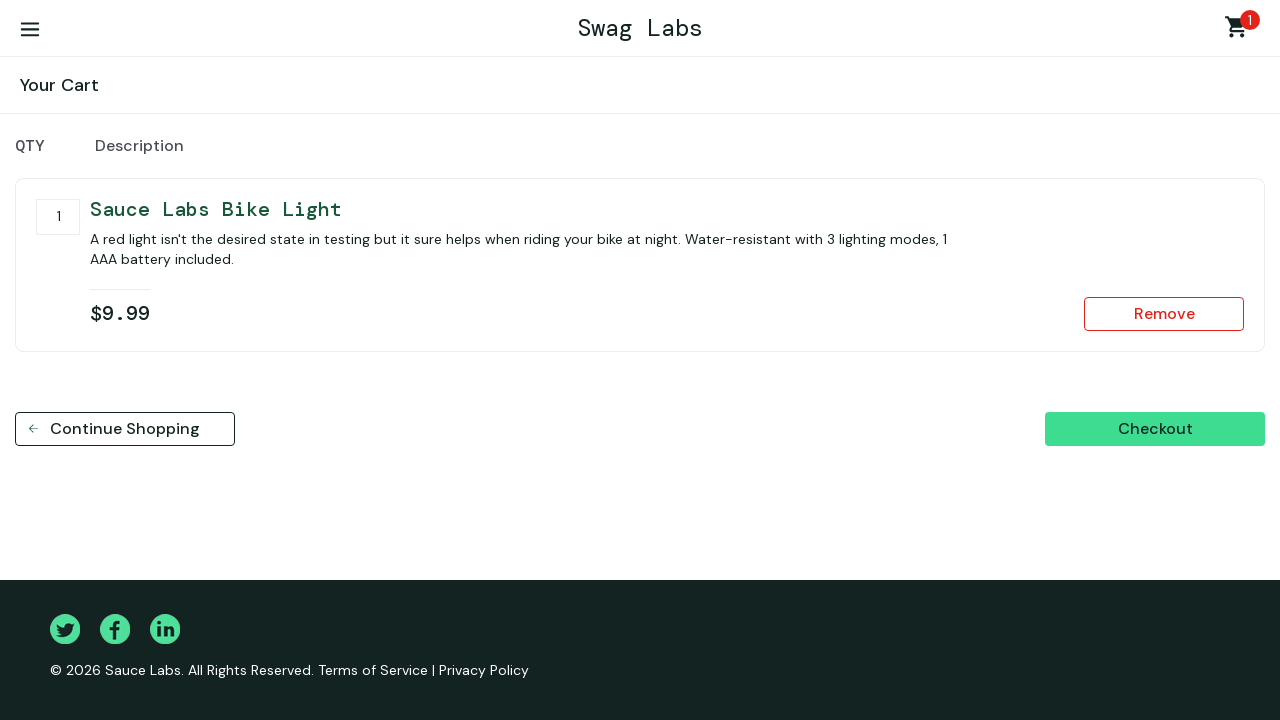

Verified product name matches expected value 'Sauce Labs Bike Light'
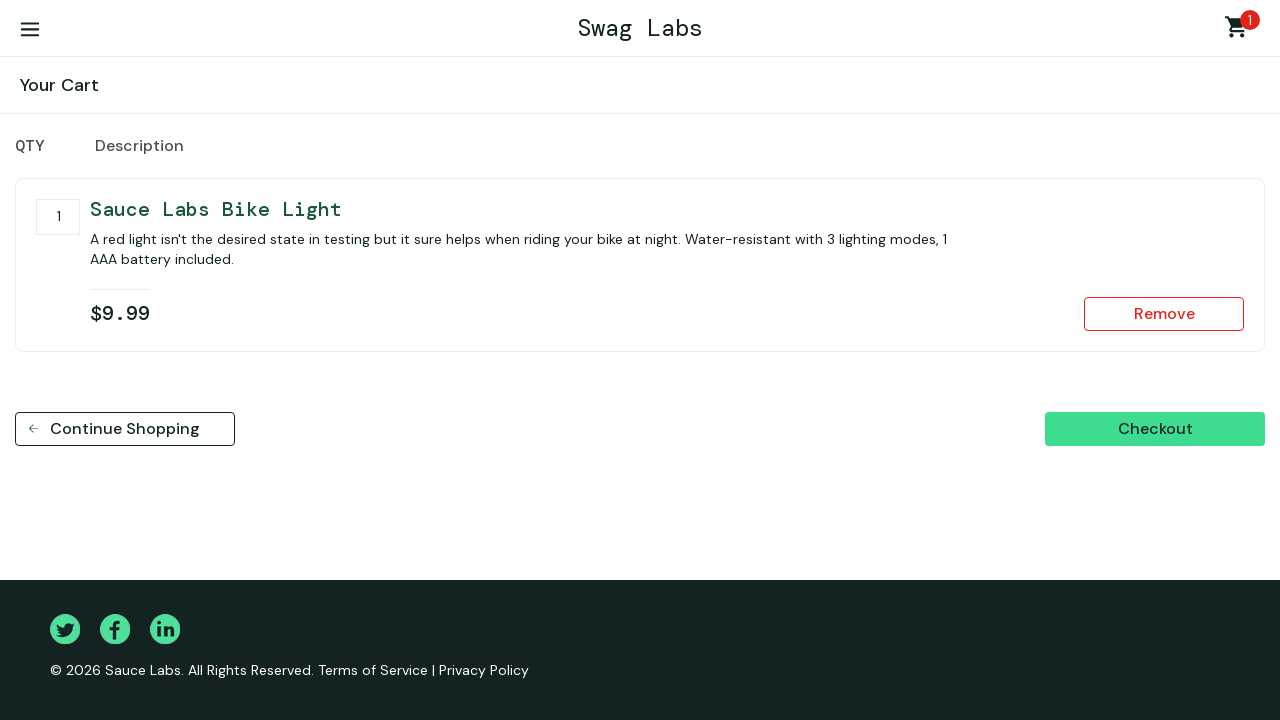

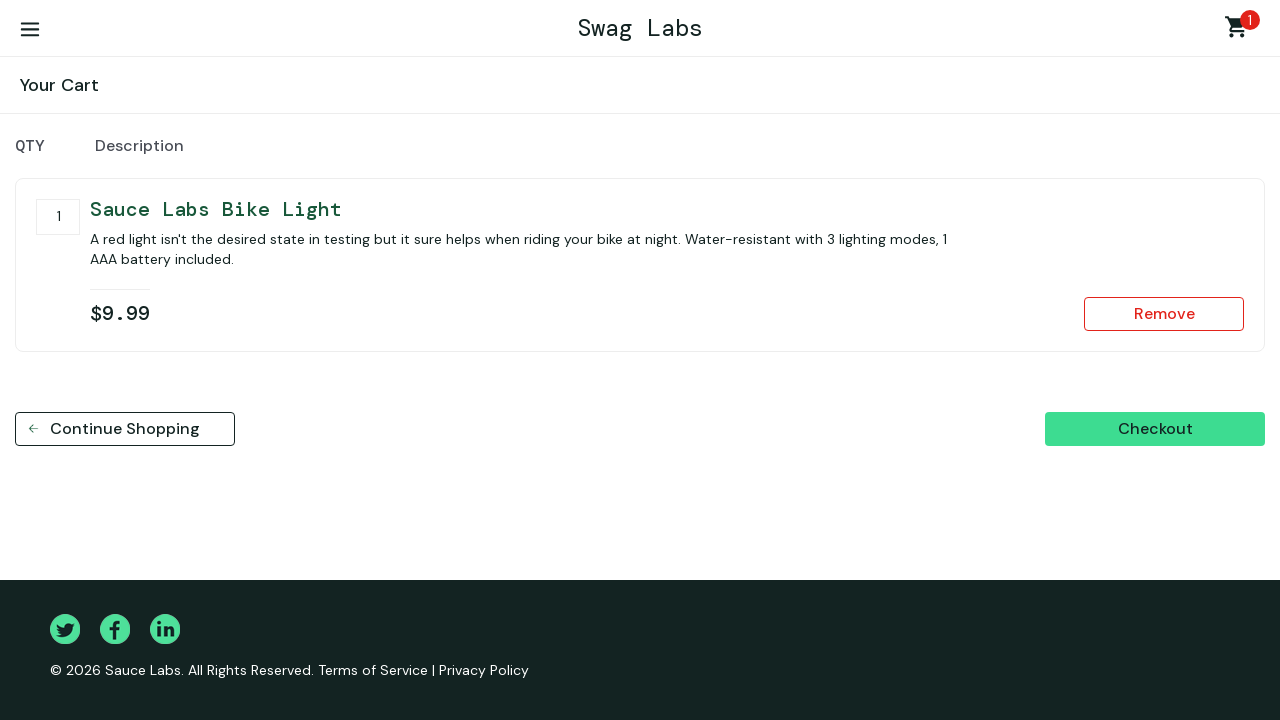